Tests clicking a JavaScript confirm dialog and accepting (OK), then verifies the correct confirmation message.

Starting URL: https://the-internet.herokuapp.com/javascript_alerts

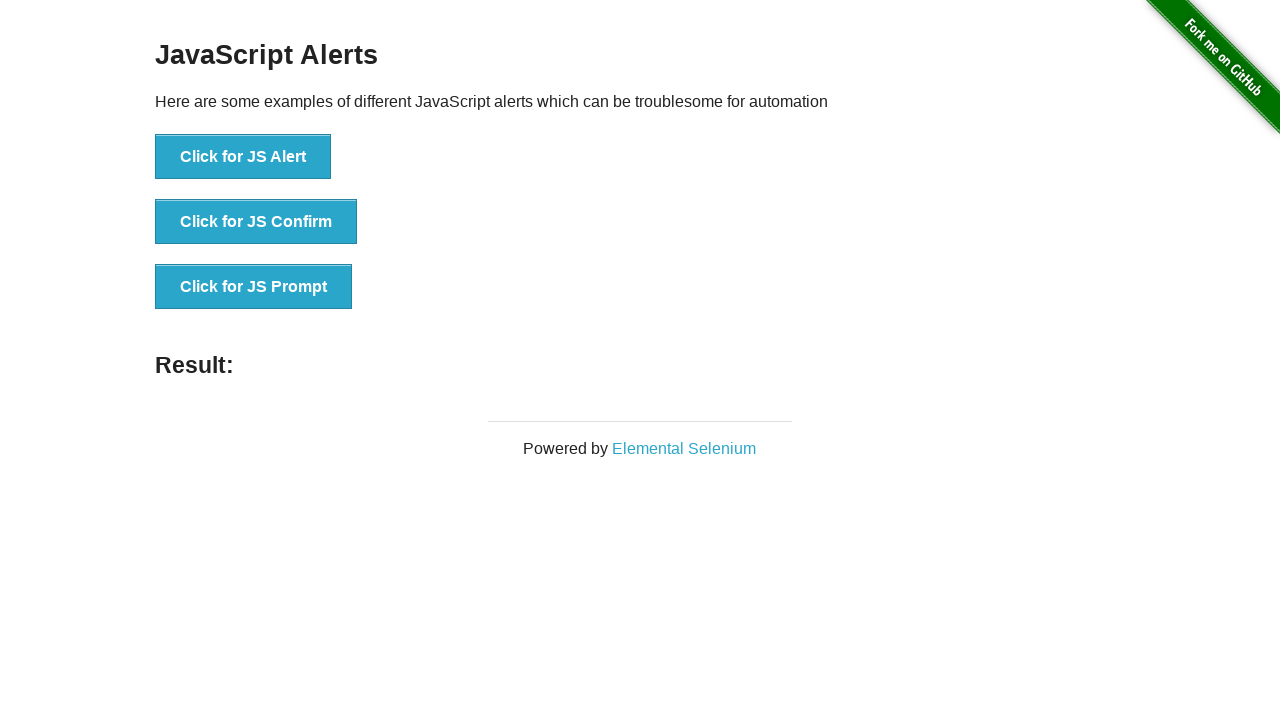

Set up dialog handler to accept confirm dialogs
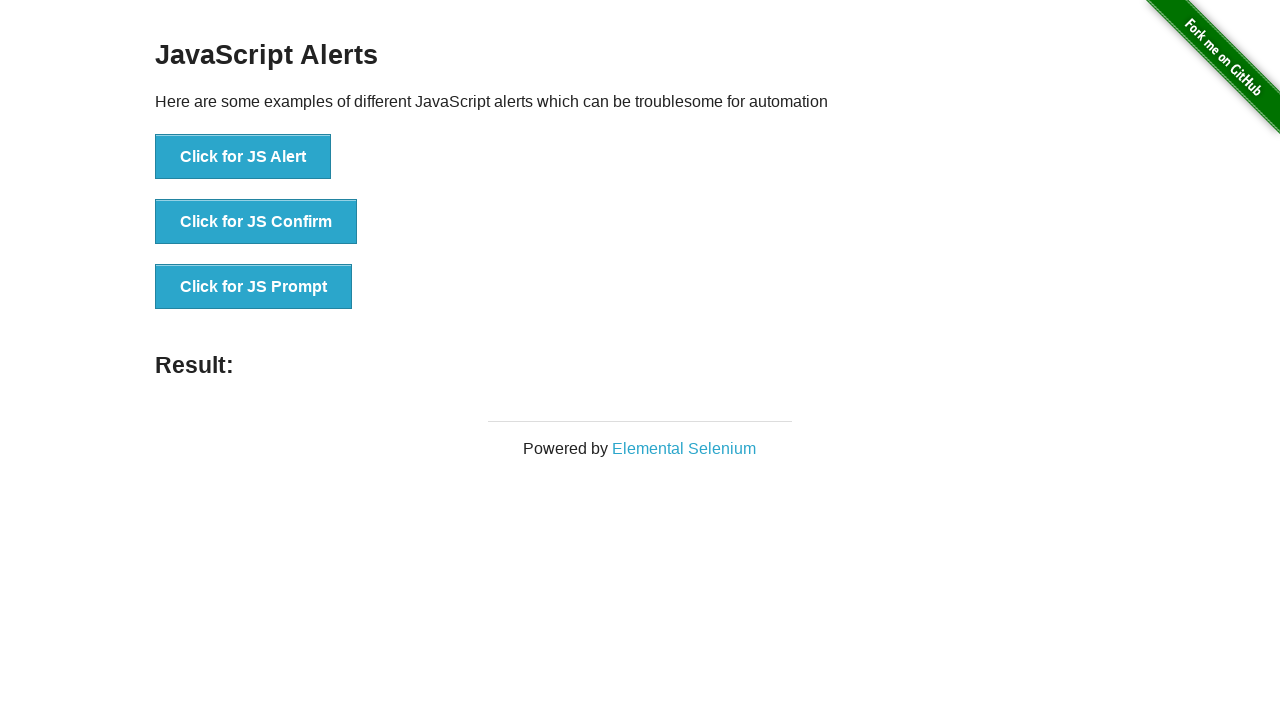

Clicked the JS Confirm button at (256, 222) on xpath=//button[.='Click for JS Confirm']
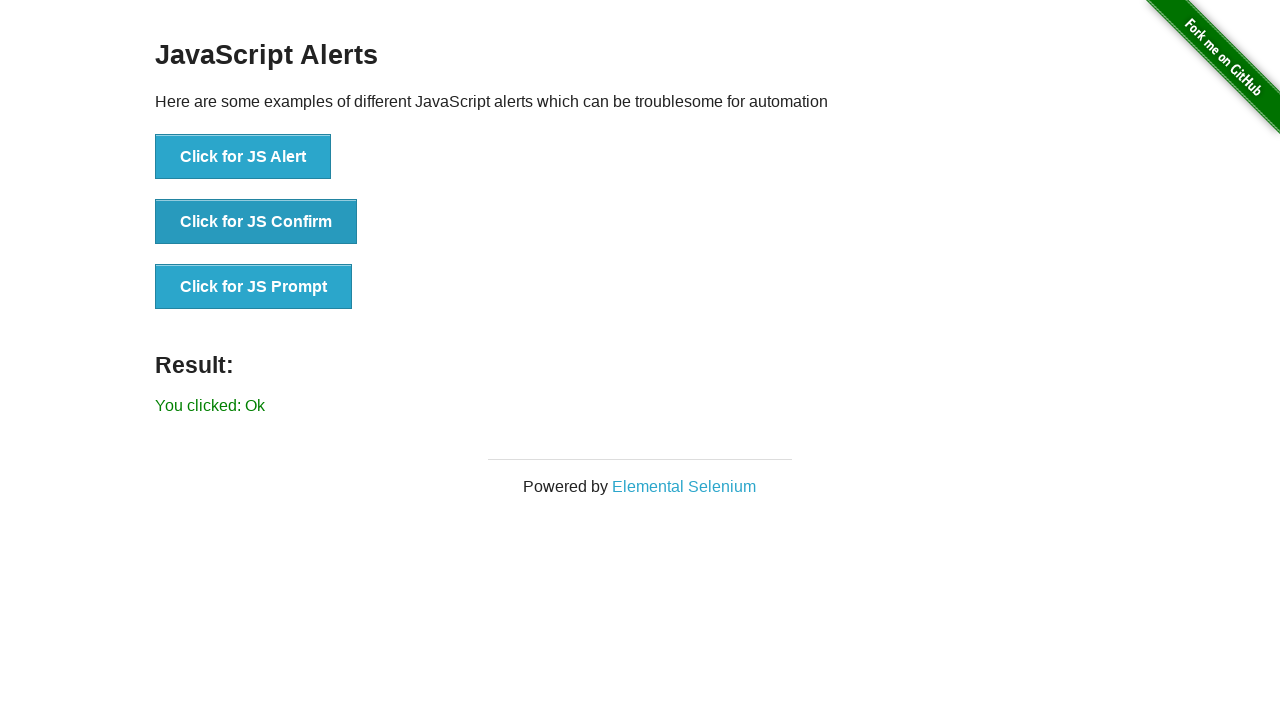

Waited for result message to appear
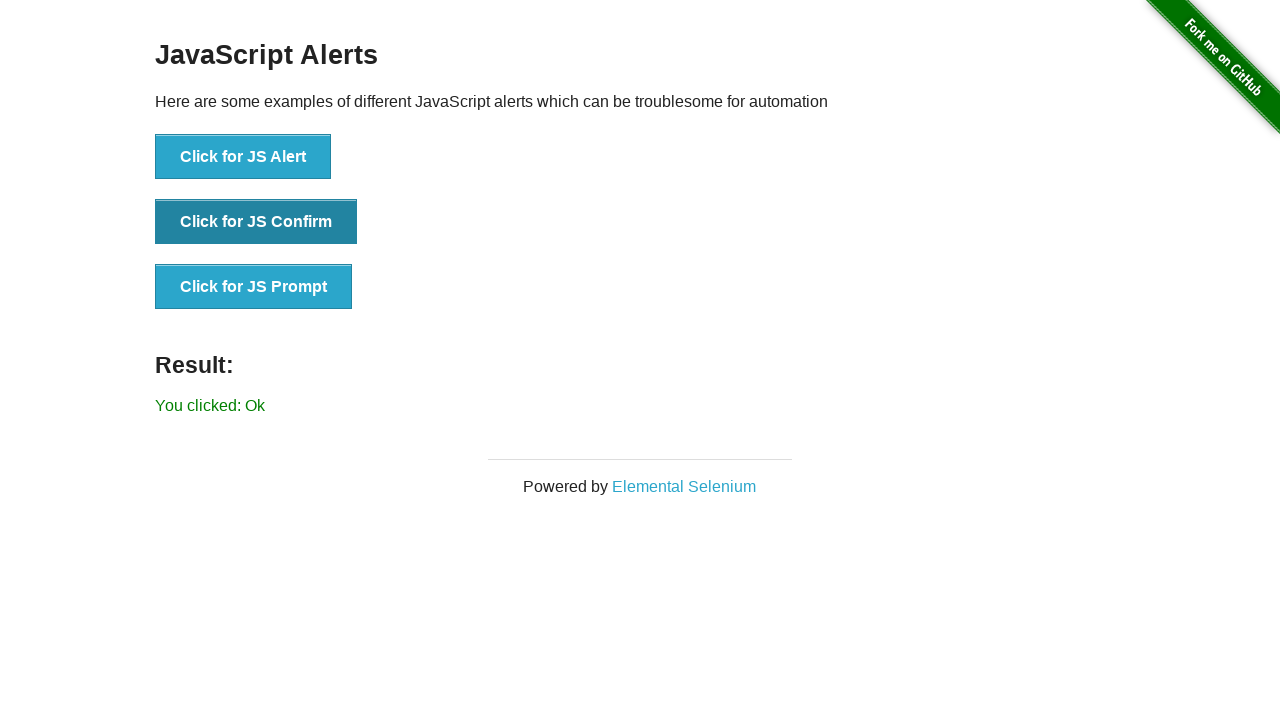

Verified result message displays 'You clicked: Ok'
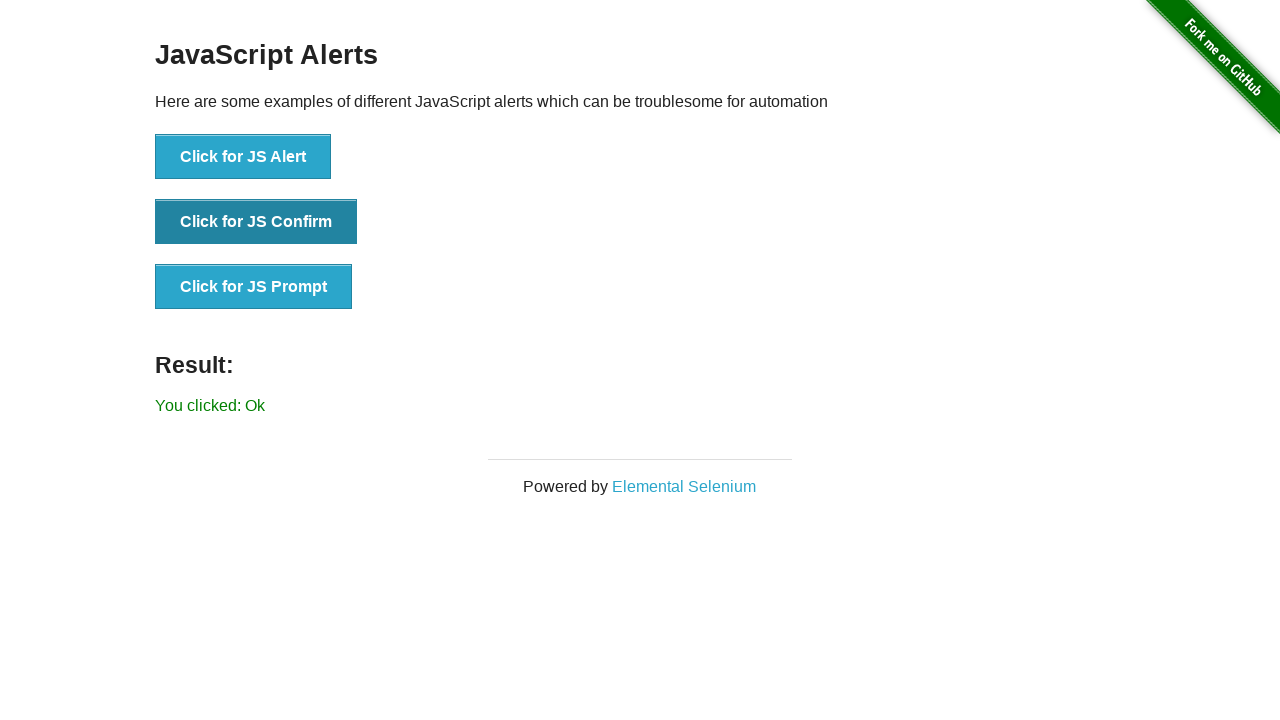

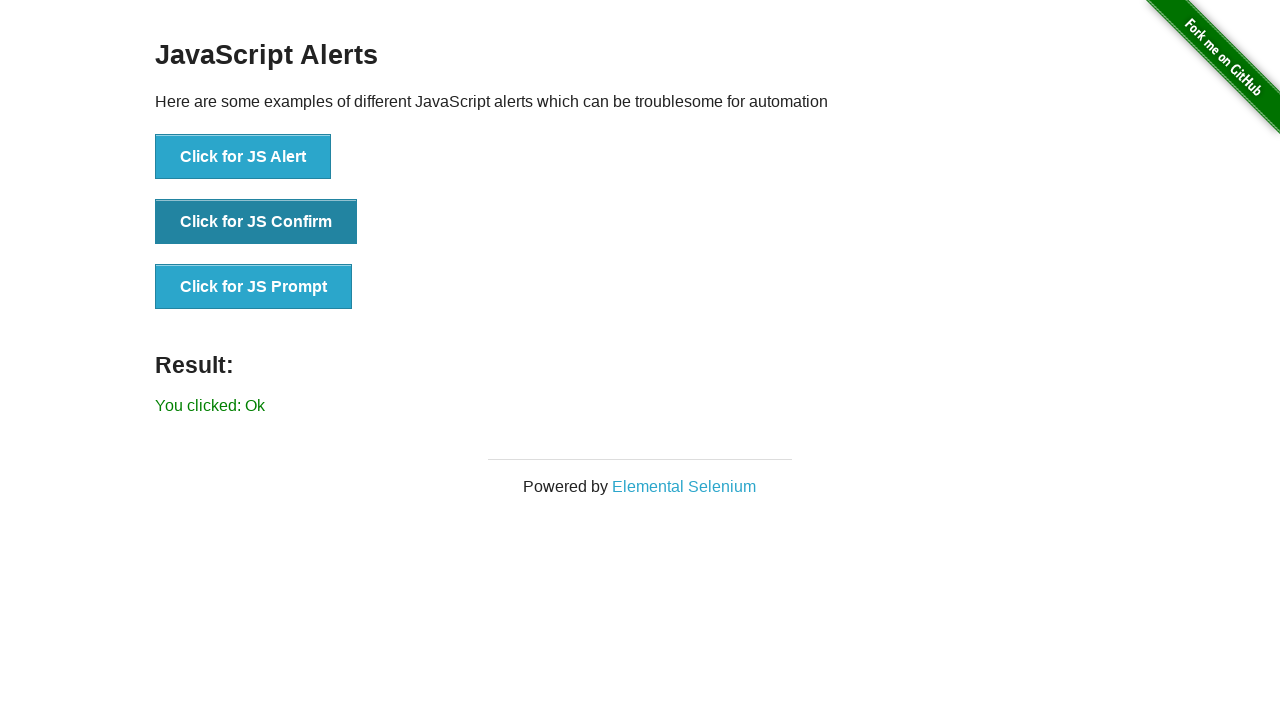